Tests various types of JavaScript alerts including normal alerts, timed alerts, confirmation dialogs, and prompt dialogs with text input

Starting URL: https://demoqa.com/alerts

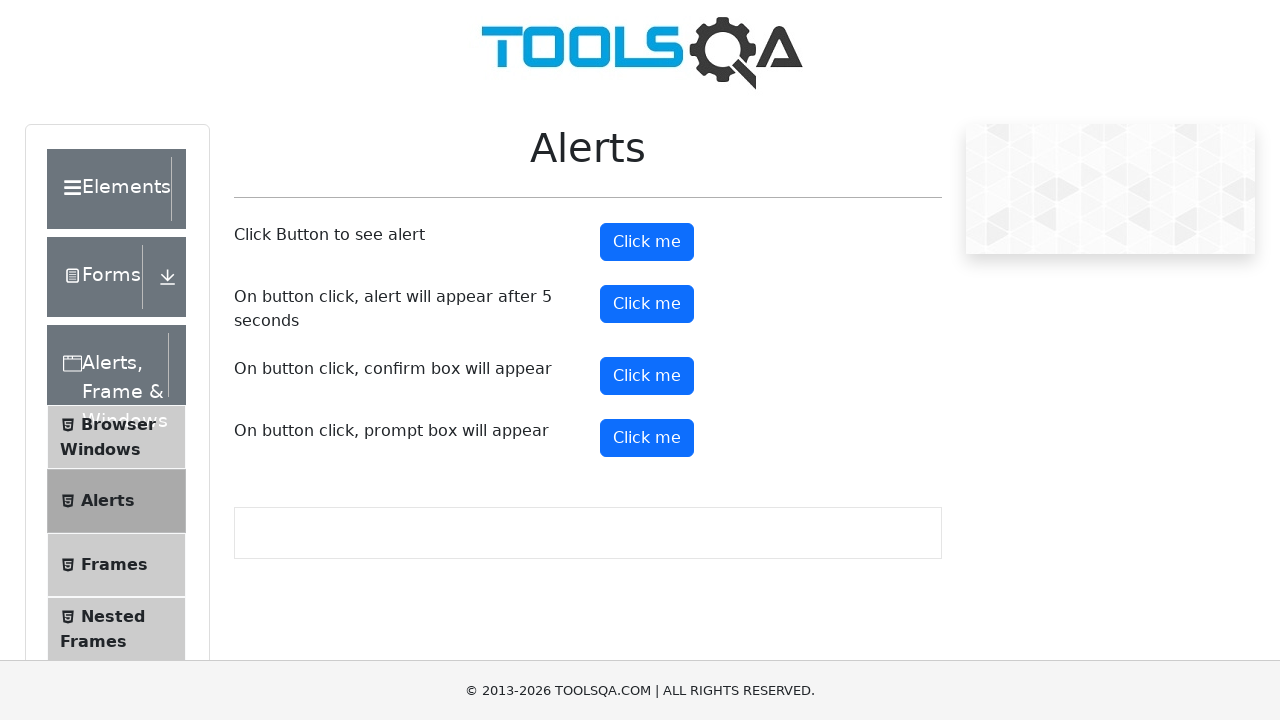

Clicked normal alert button at (647, 242) on xpath=//button[@id='alertButton']
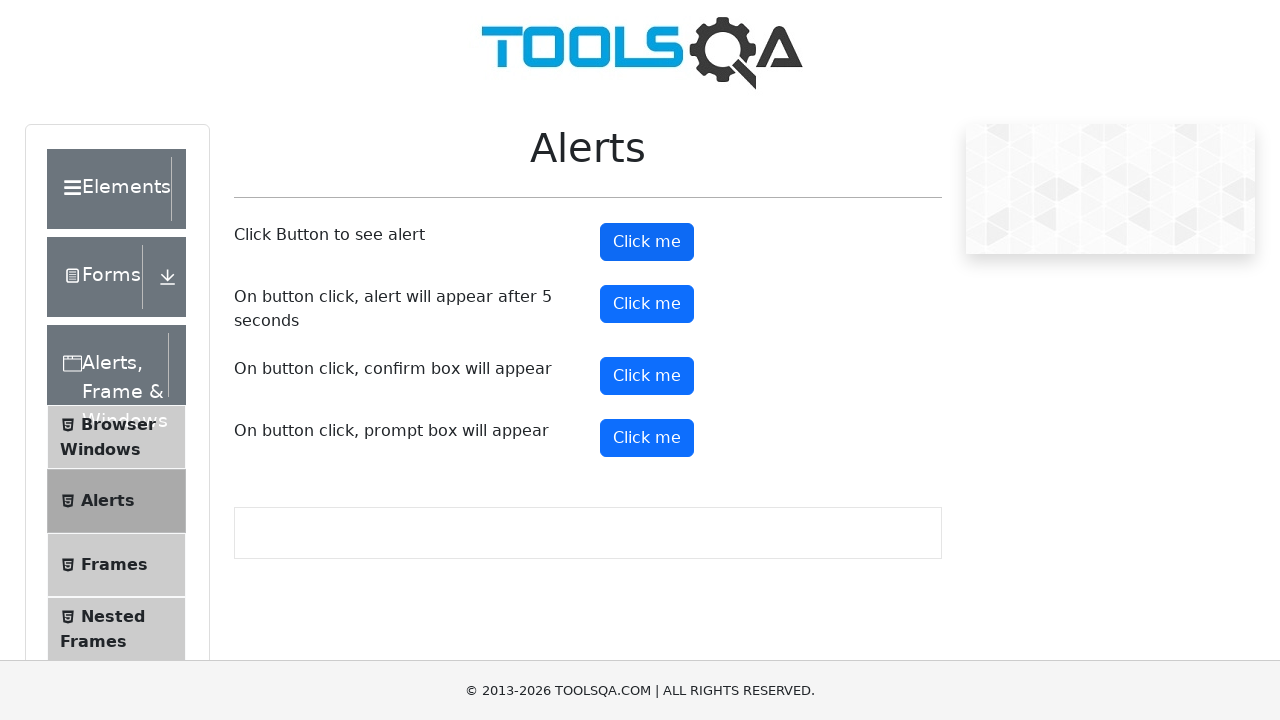

Set up dialog handler to accept alert
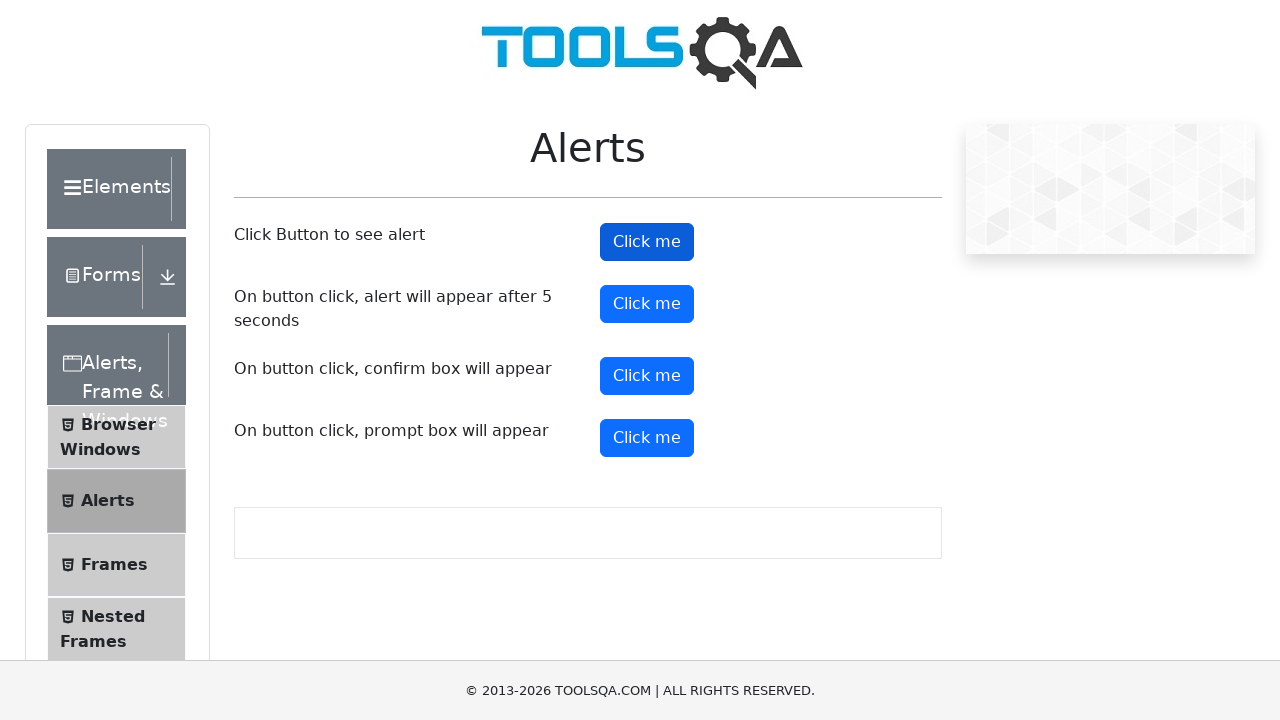

Clicked timed alert button at (647, 304) on xpath=//button[@id='timerAlertButton']
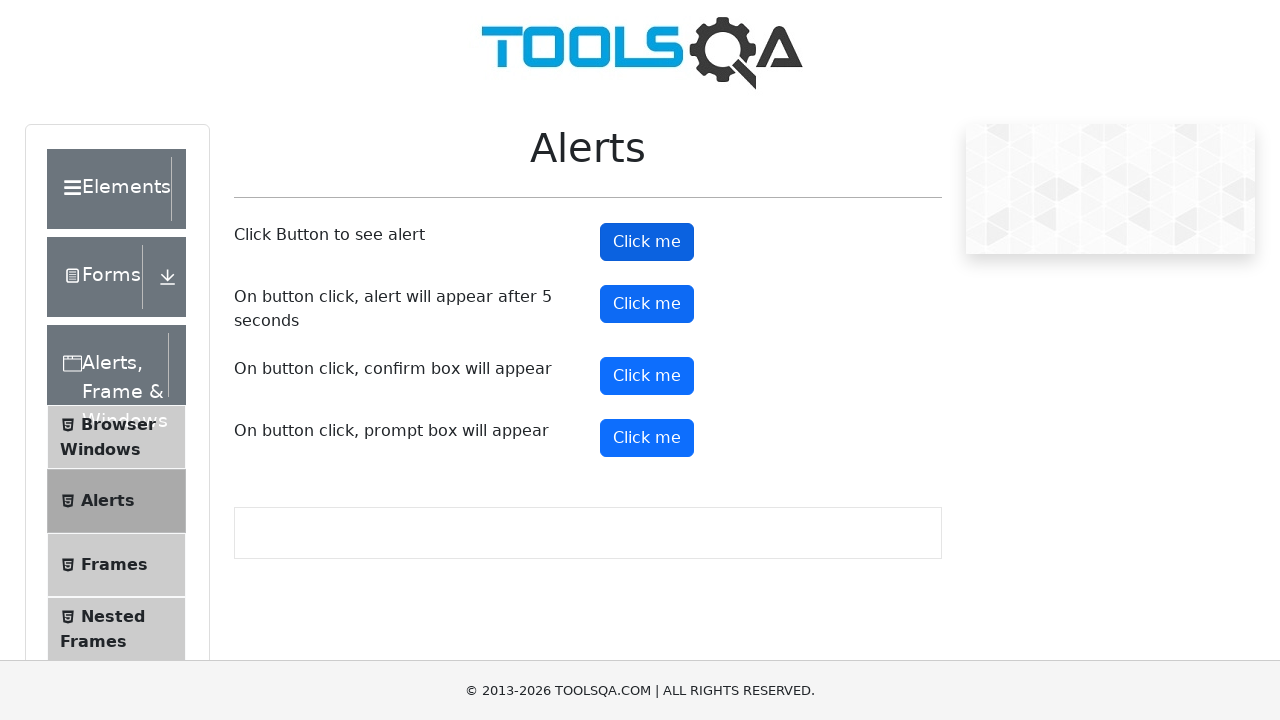

Waited 6 seconds for timed alert to appear
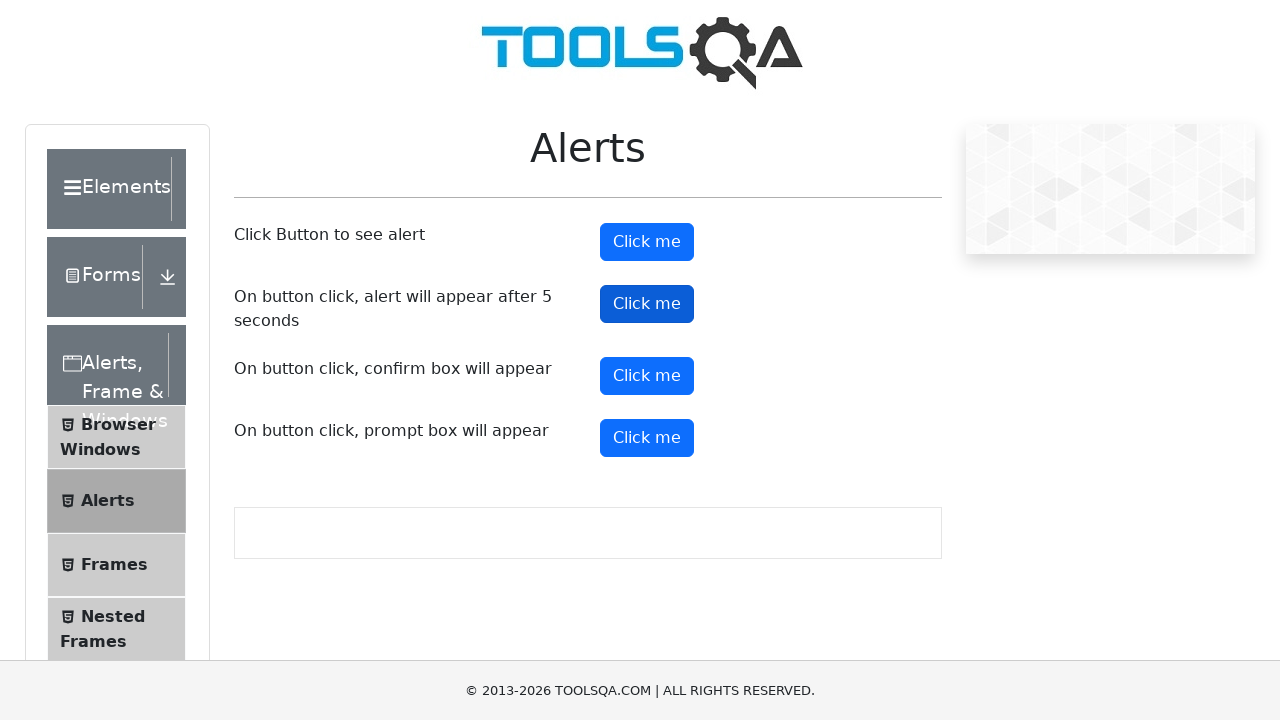

Set up dialog handler to accept timed alert
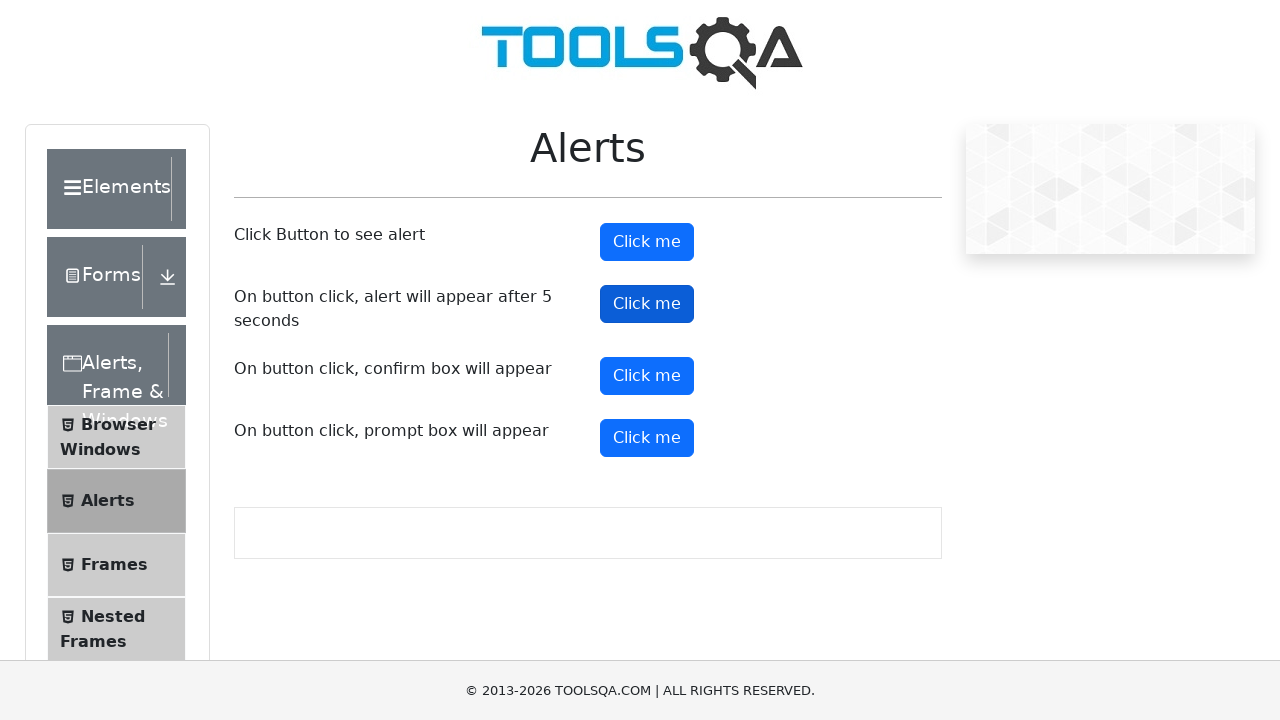

Clicked confirmation dialog button at (647, 376) on xpath=//button[@id='confirmButton']
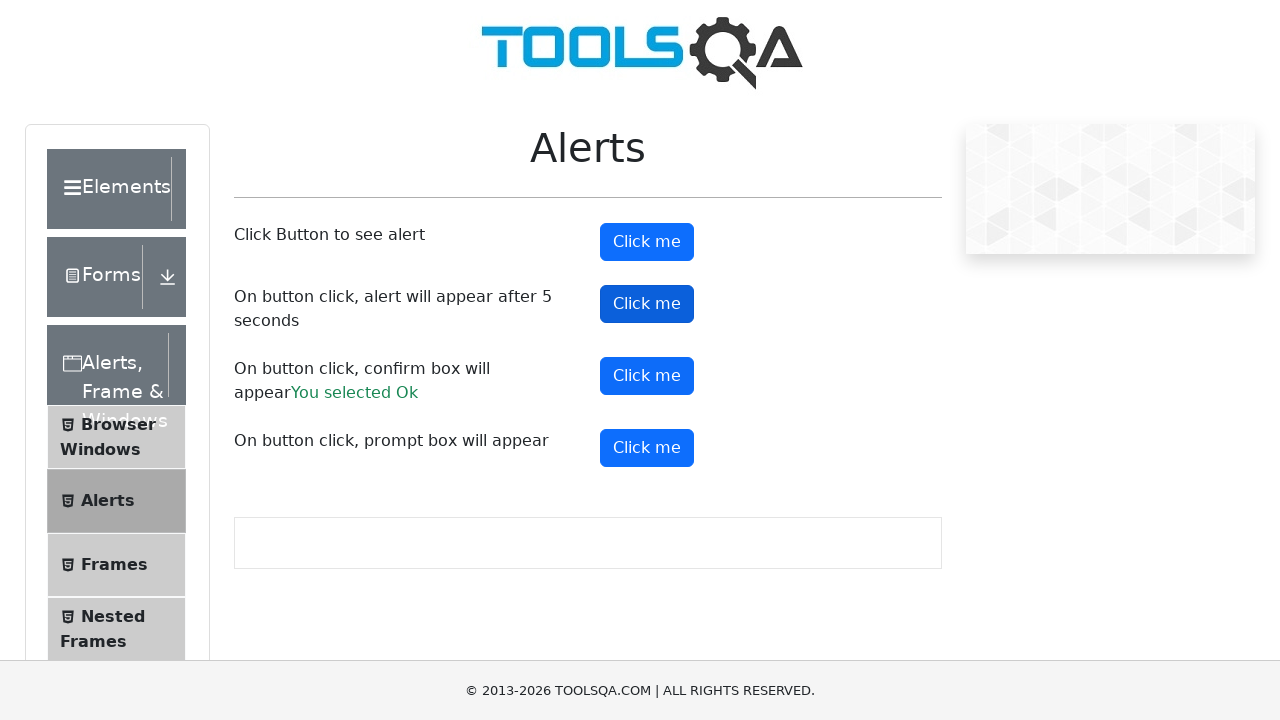

Set up dialog handler to dismiss confirmation dialog
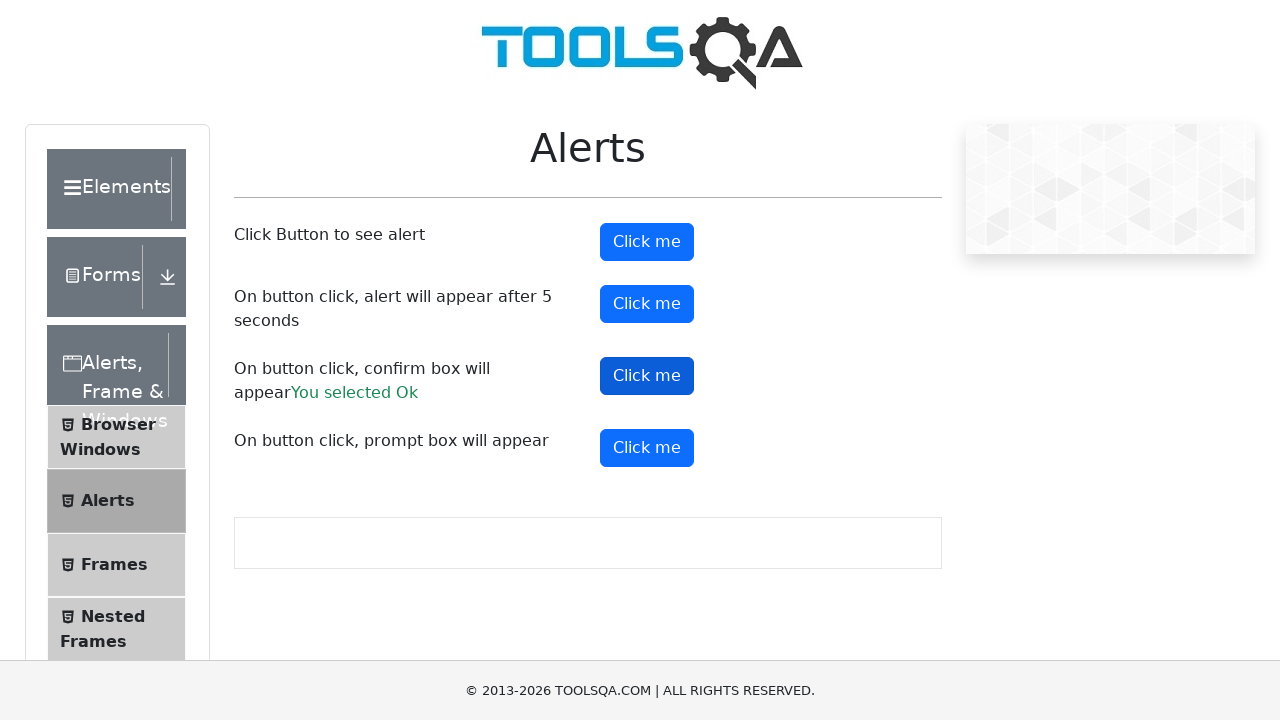

Retrieved confirmation result text
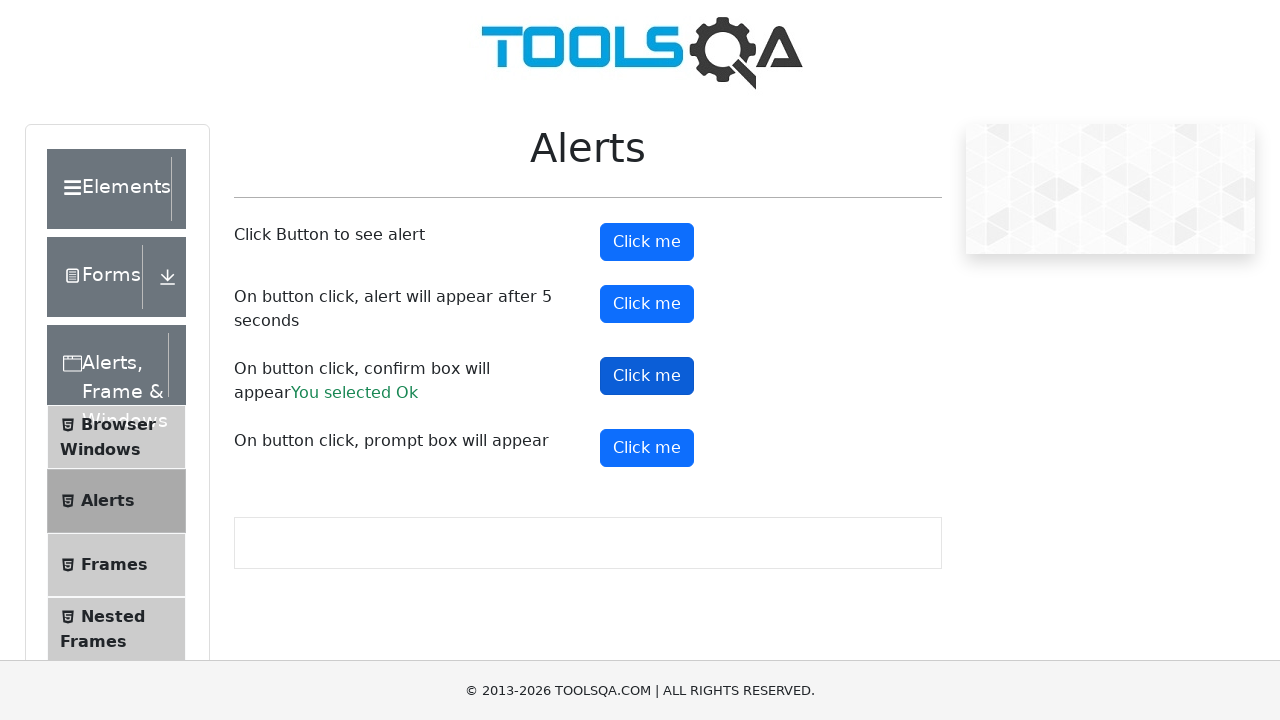

Scrolled down by 1000 pixels to find prompt button
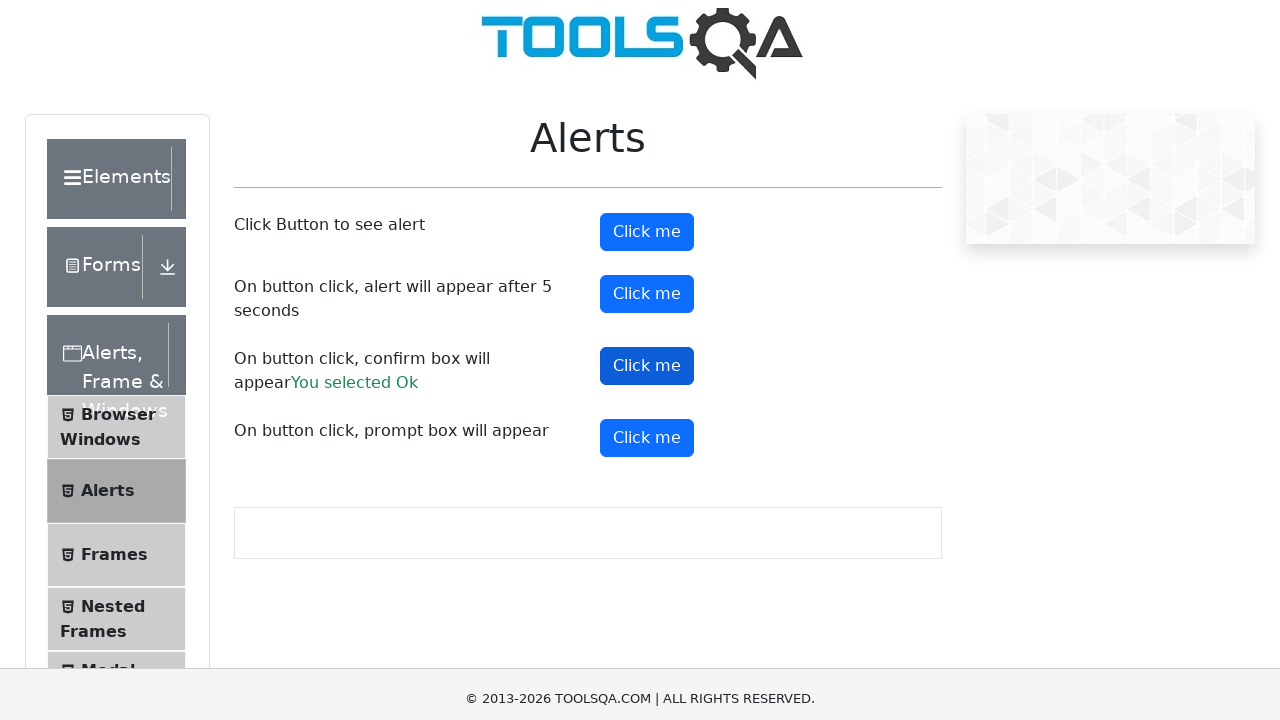

Set up dialog handler to accept prompt with text 'Hi, How are you?'
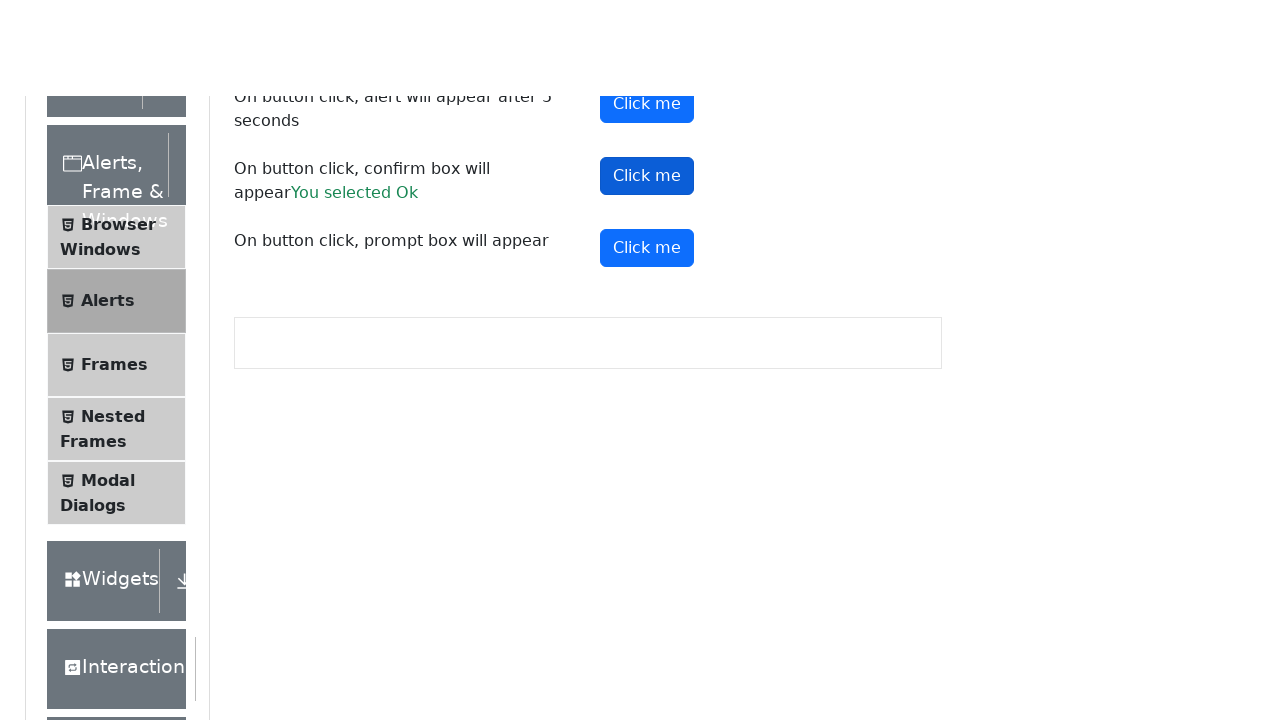

Clicked prompt dialog button at (647, 54) on xpath=//button[@id='promtButton']
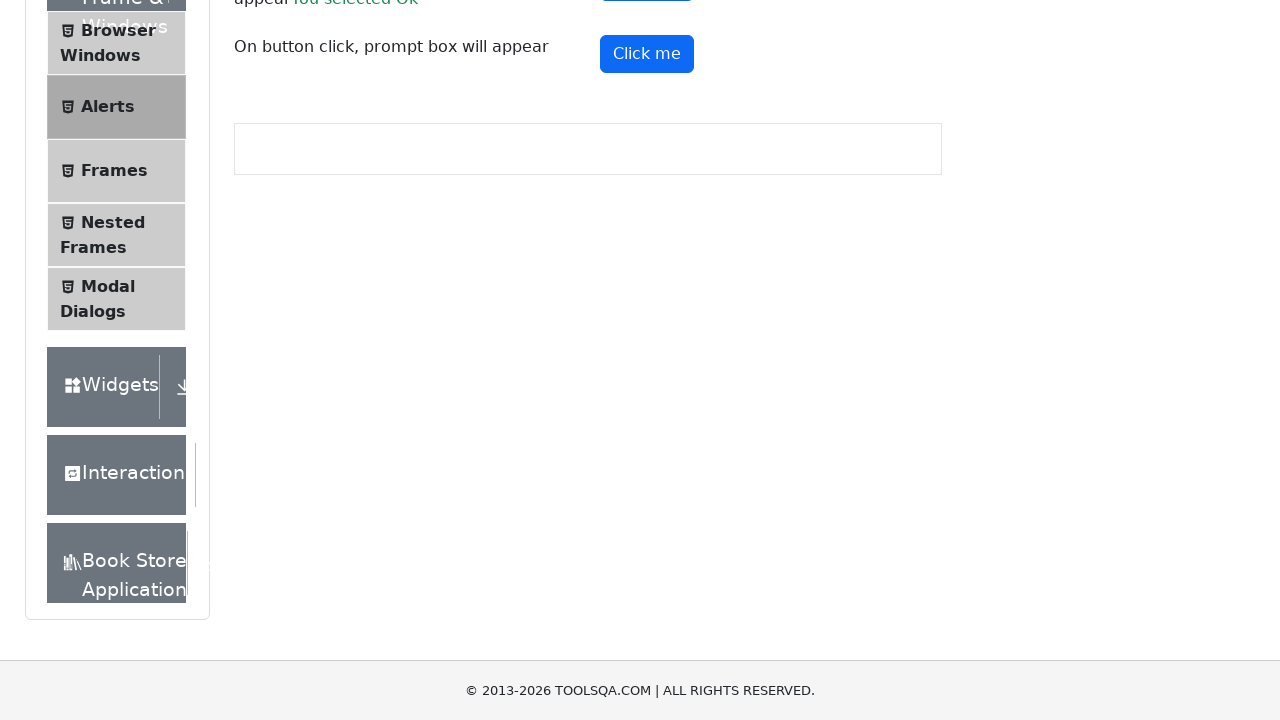

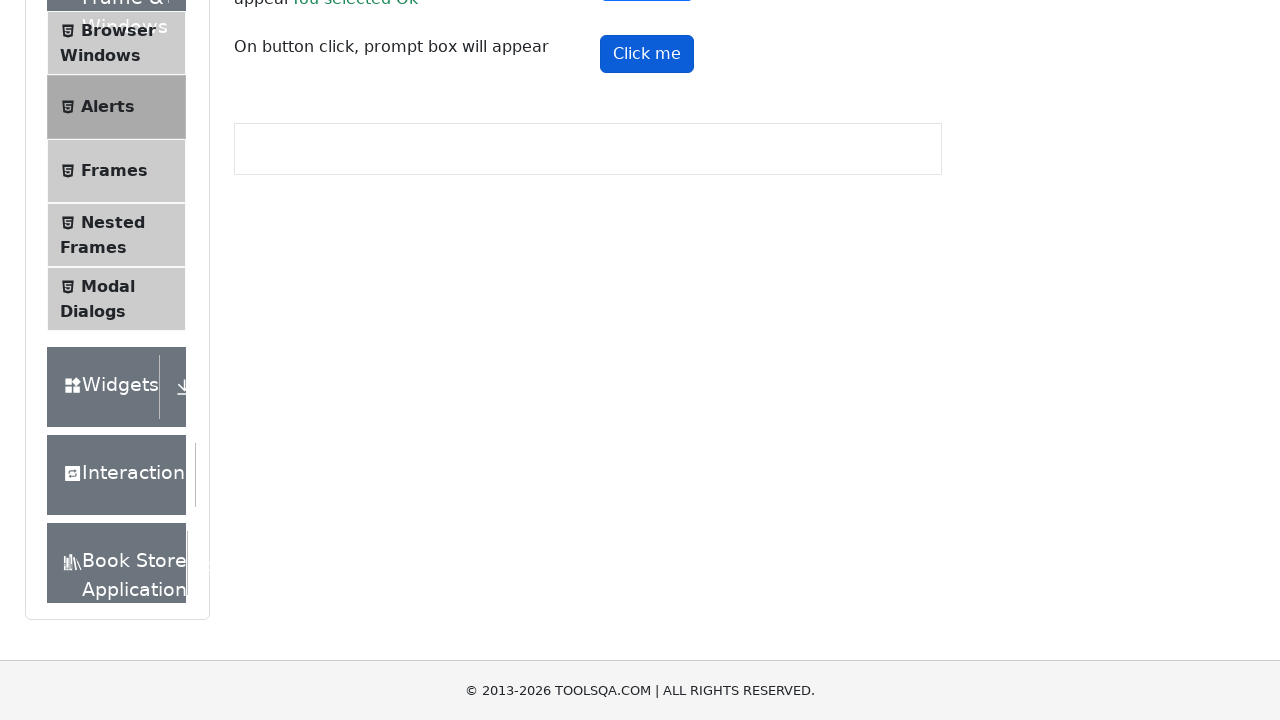